Tests right-click functionality by navigating to context menu page and performing a context click on the specified area

Starting URL: https://the-internet.herokuapp.com/

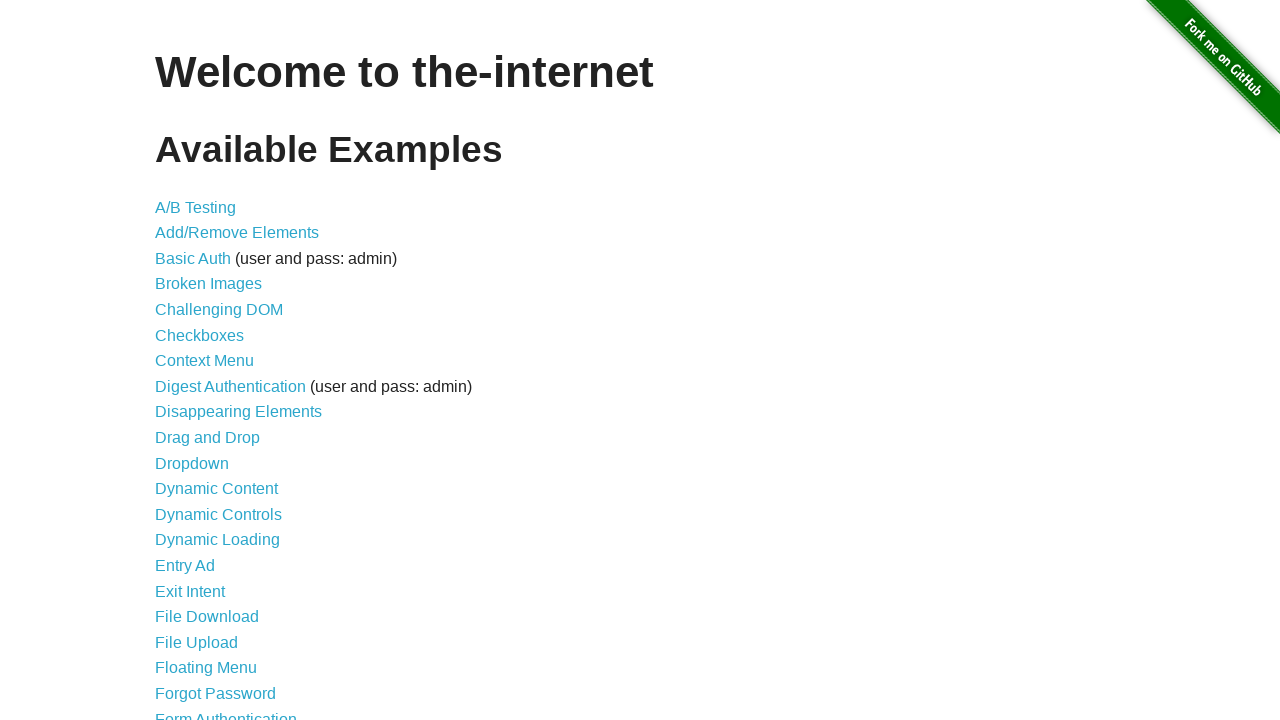

Clicked on Context Menu link at (204, 361) on text=Context
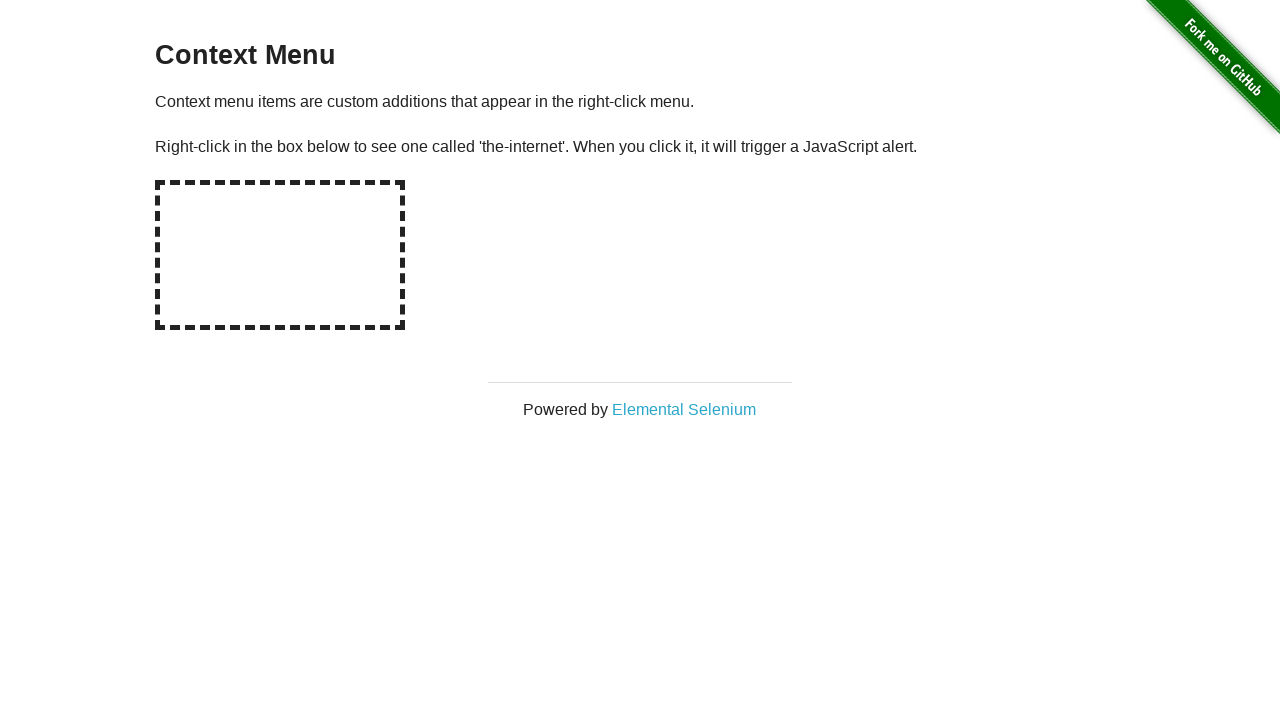

Right-clicked on the hot spot area to open context menu at (280, 255) on #hot-spot
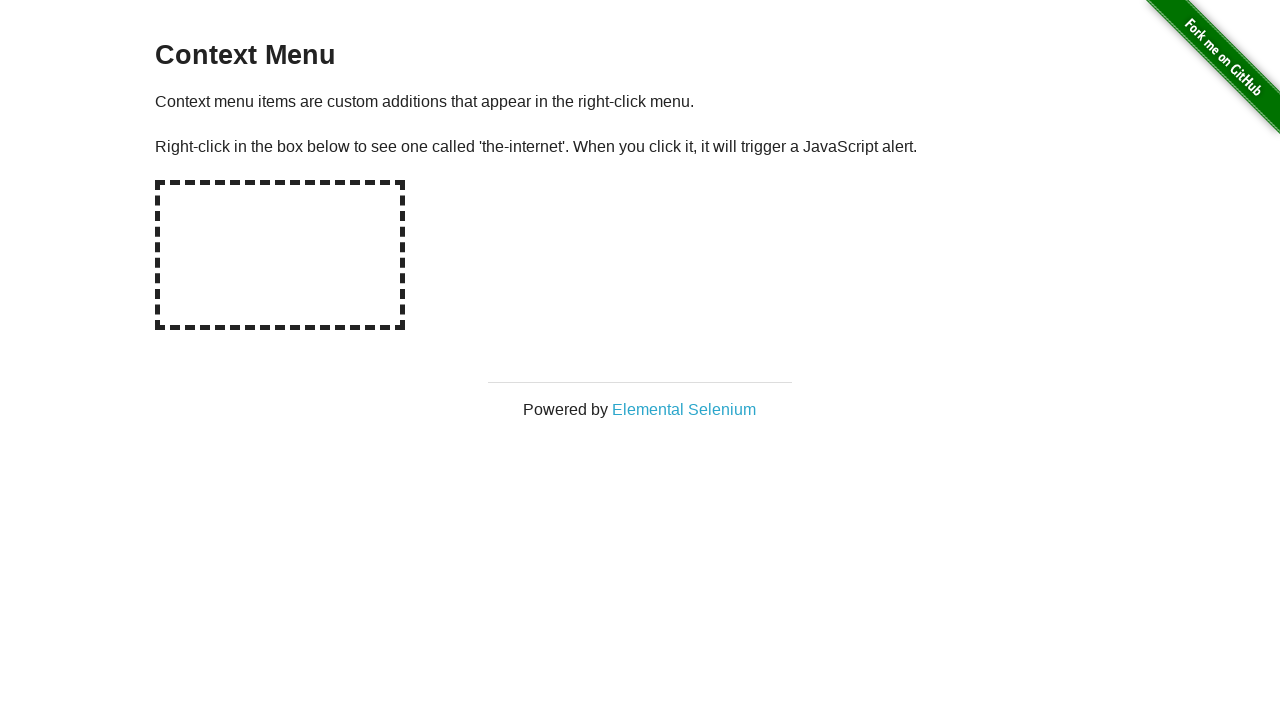

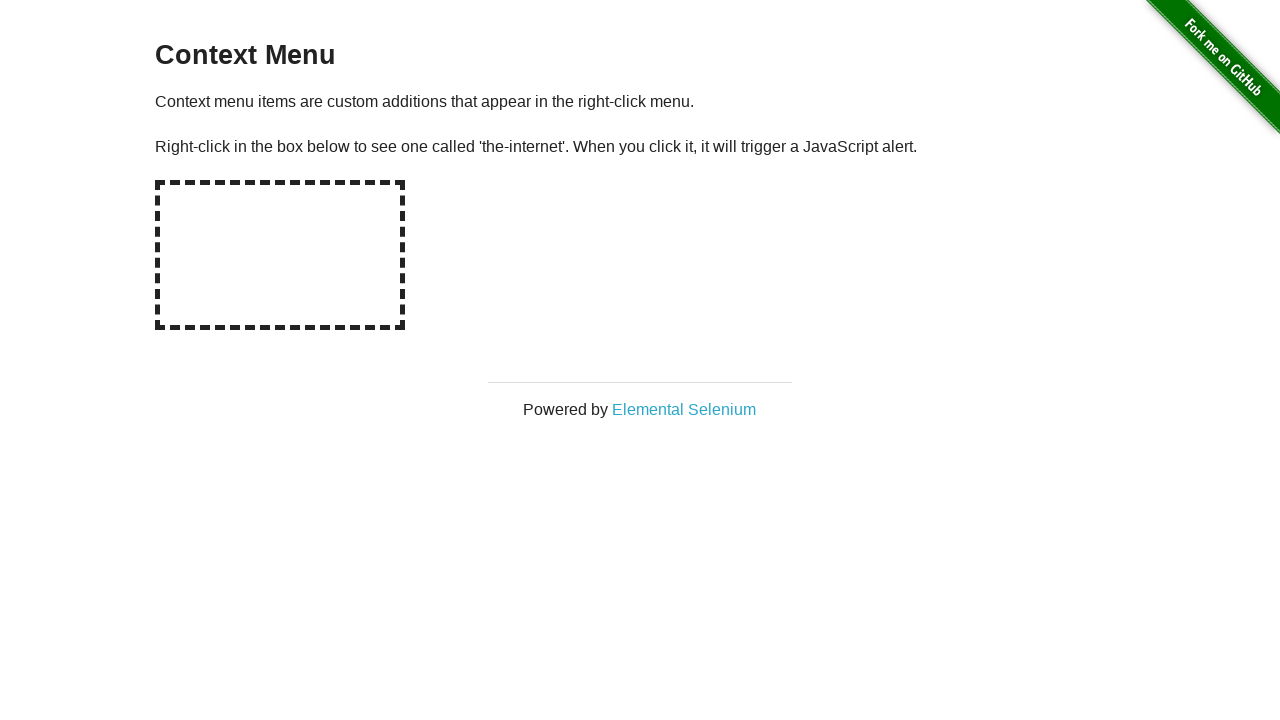